Selects a hobby checkbox in the automation practice form

Starting URL: https://demoqa.com/automation-practice-form

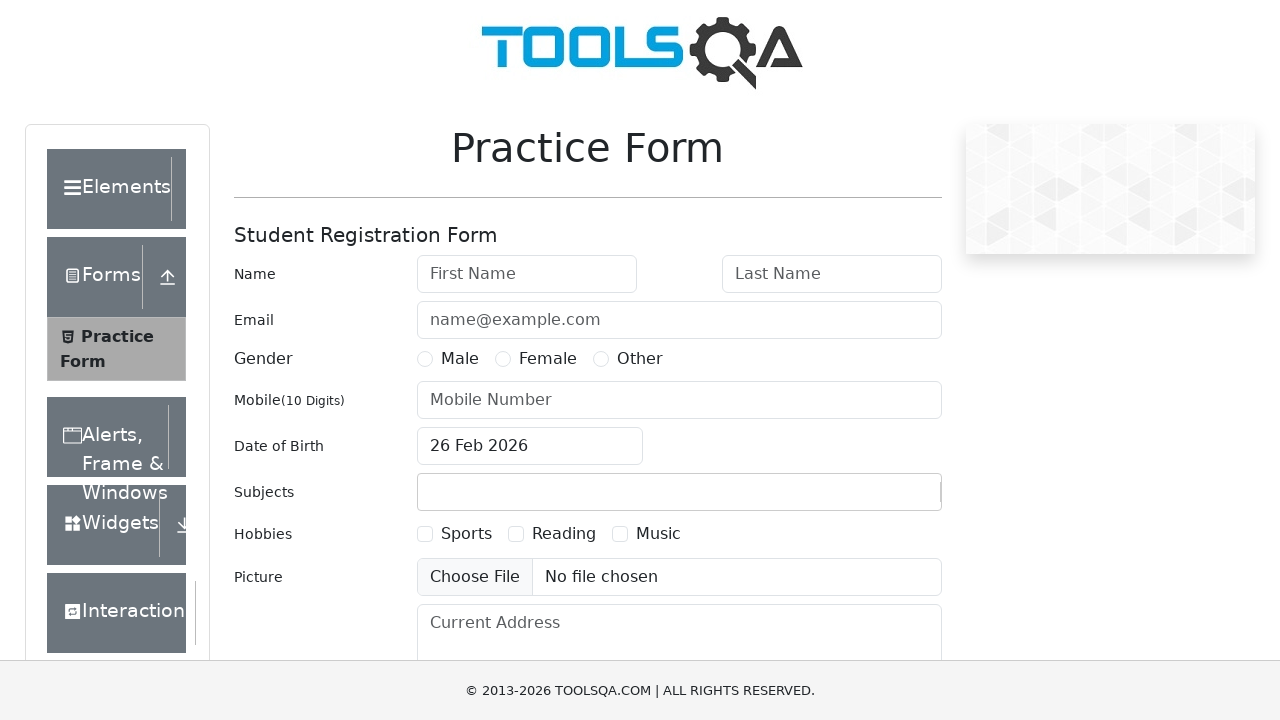

Clicked on Music hobby checkbox at (658, 534) on label[for='hobbies-checkbox-3']
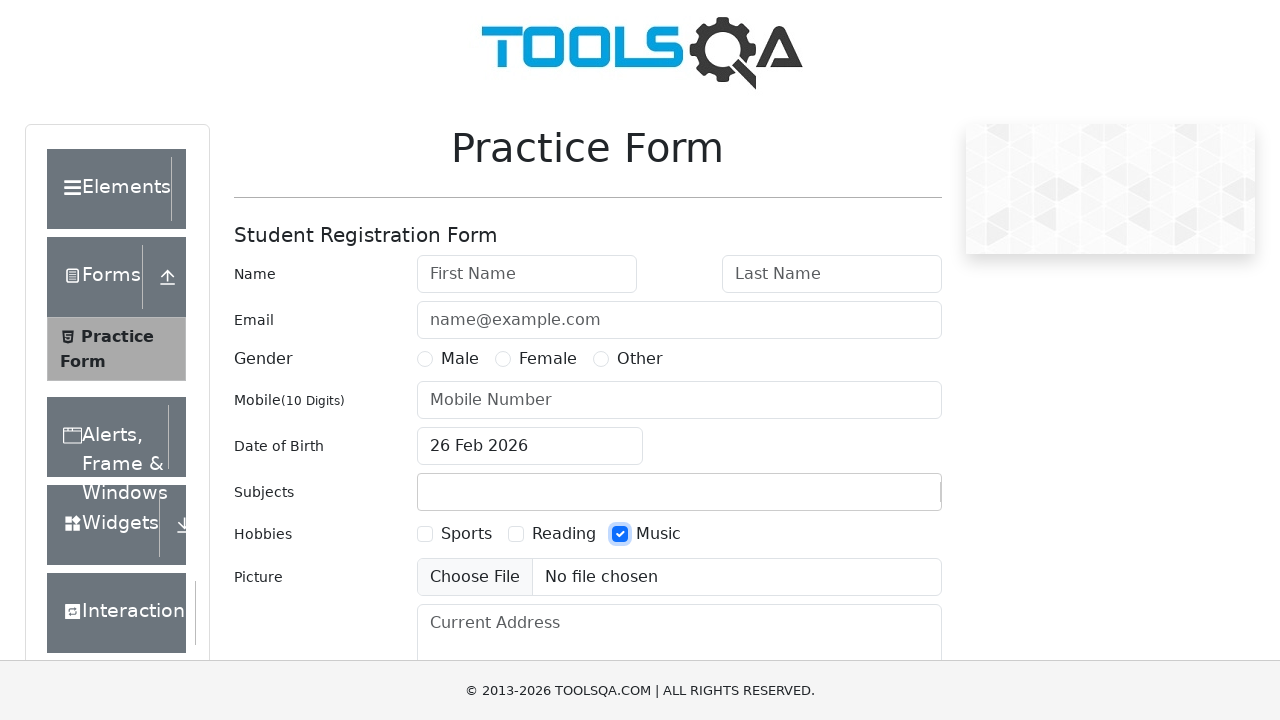

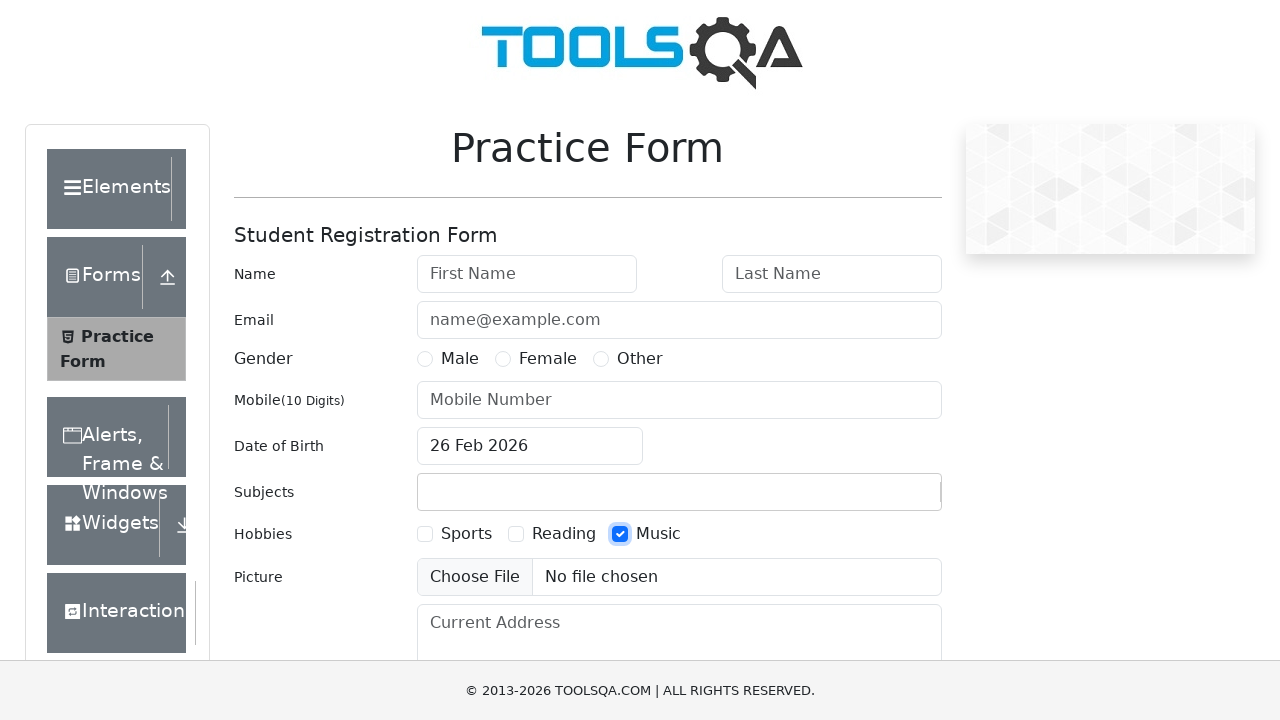